Tests search functionality by searching for "cypress" and verifying that results containing "Cypress" are displayed

Starting URL: https://hackernews-seven.vercel.app

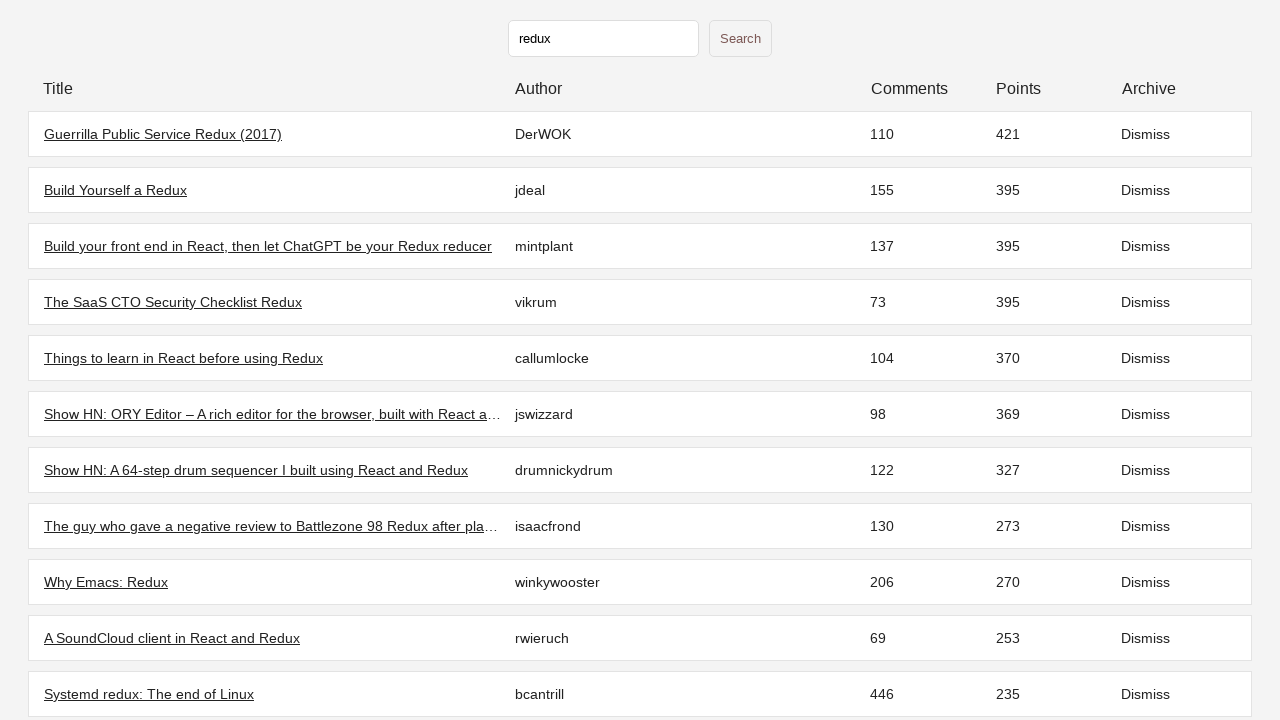

Filled search field with 'cypress' on input[type="text"]
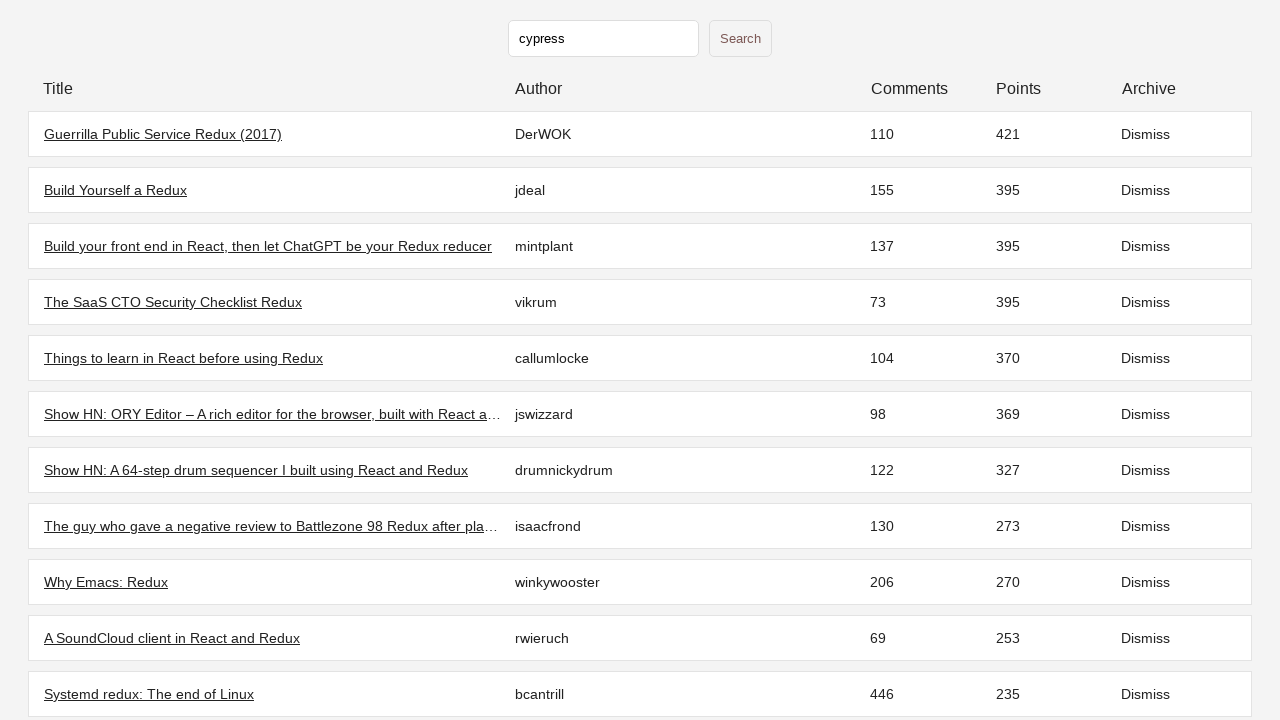

Pressed Enter to submit search on input[type="text"]
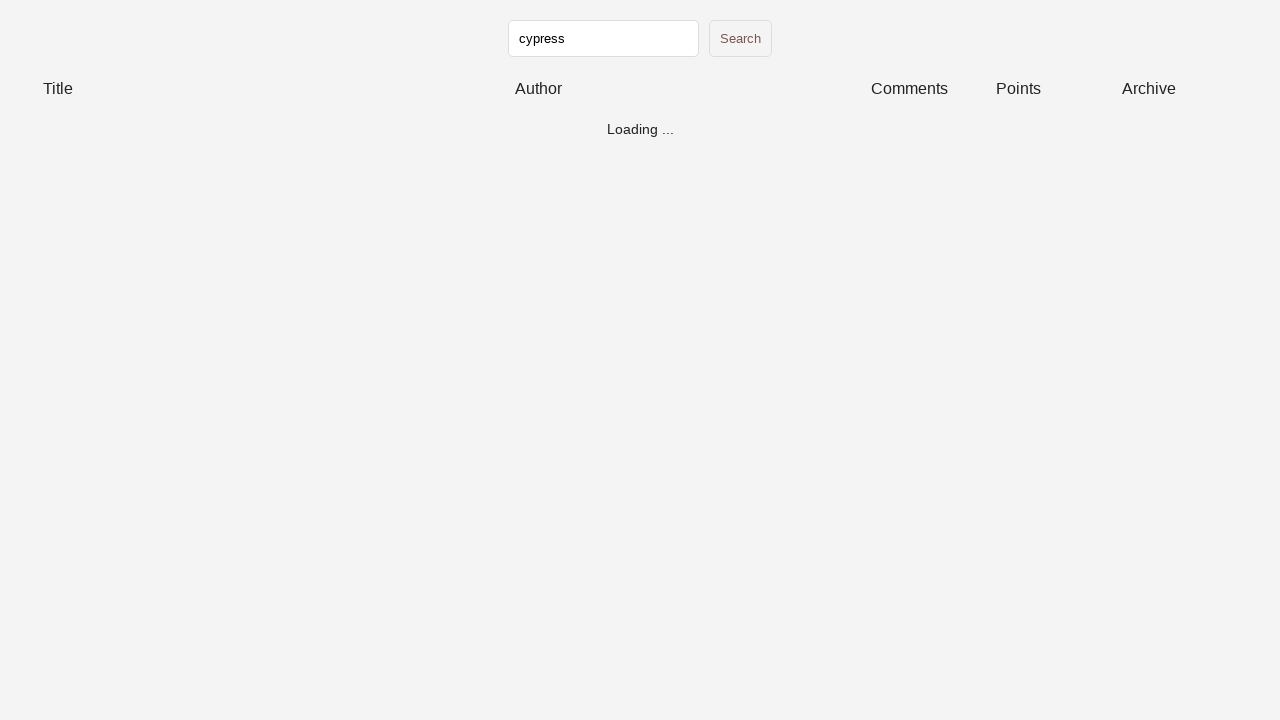

Search results loaded
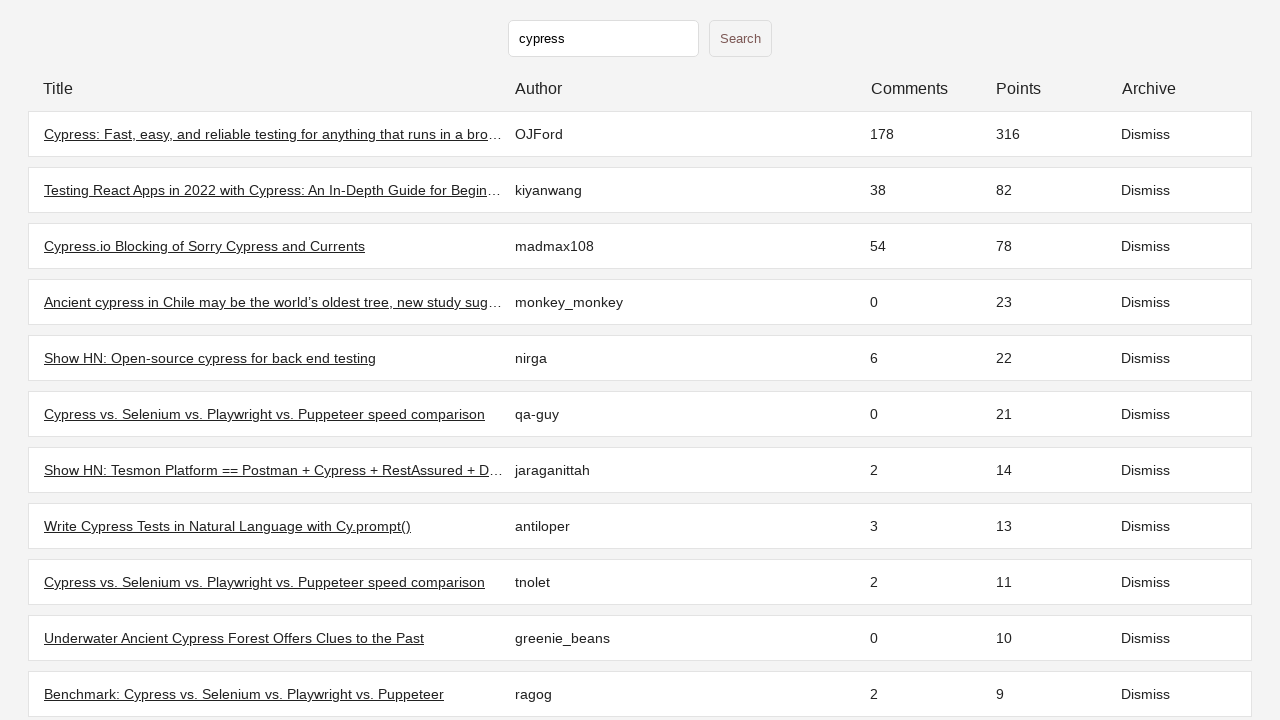

Verified that first search result contains 'Cypress'
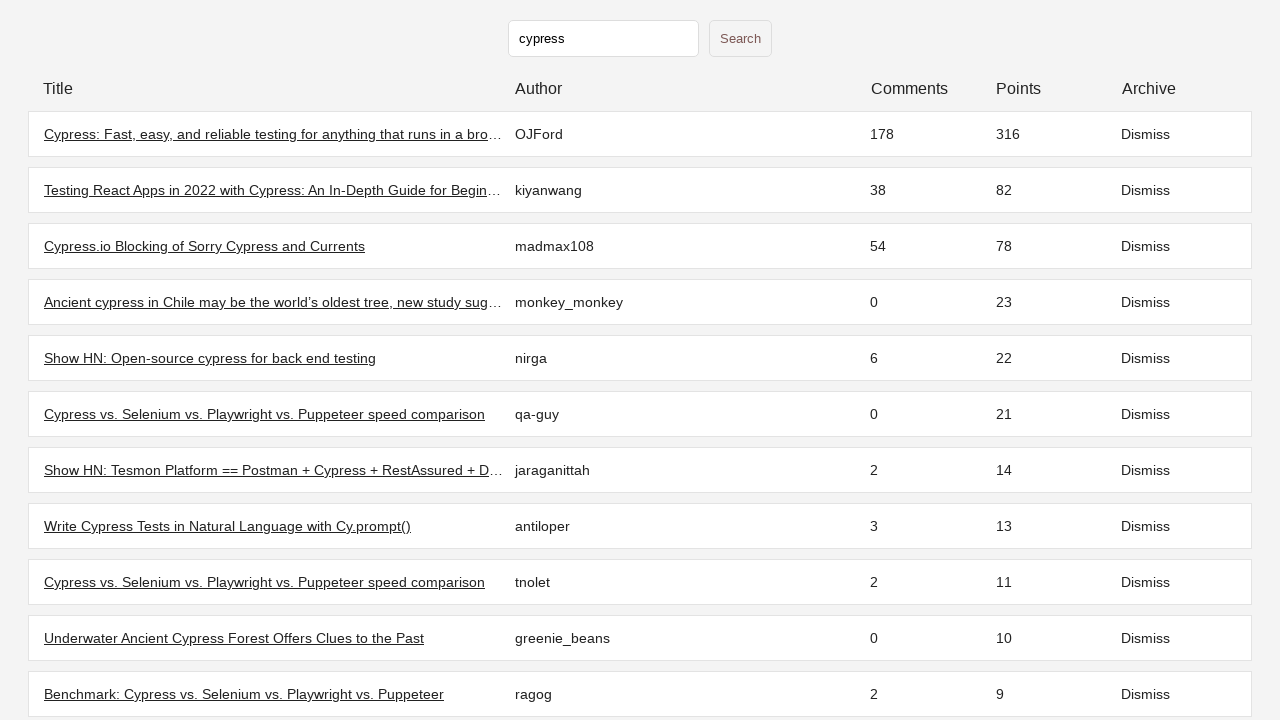

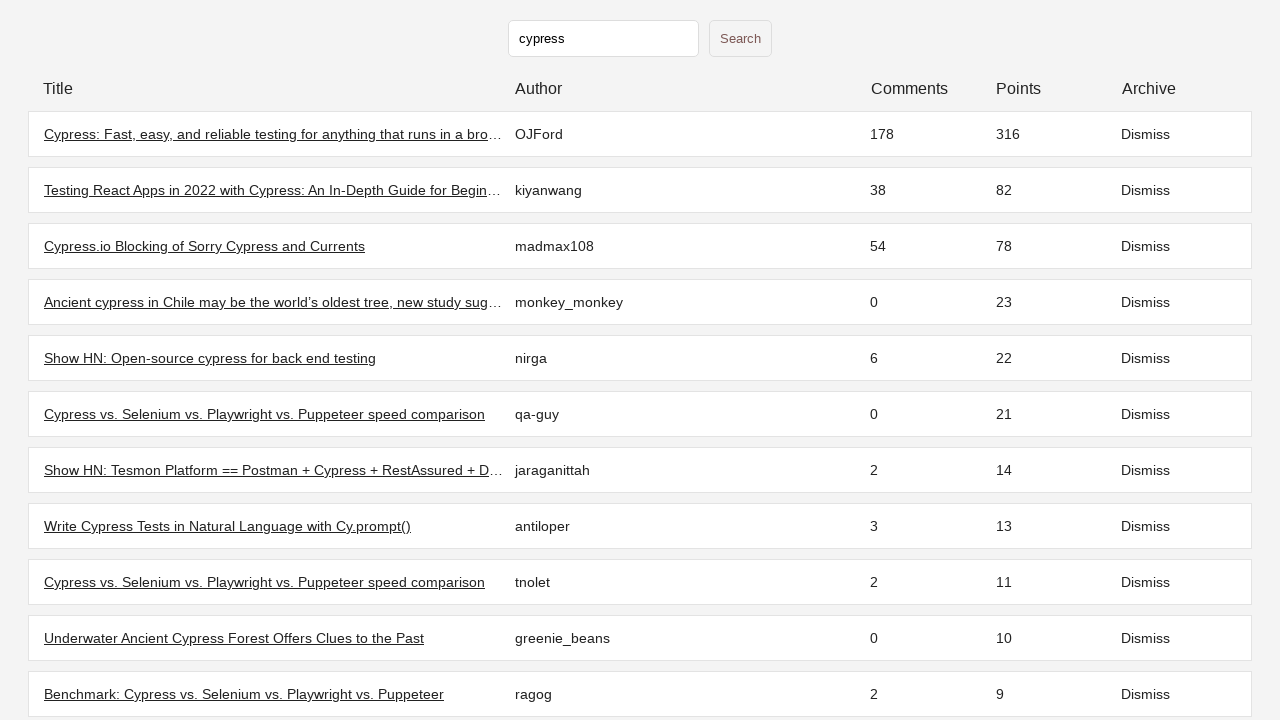